Tests calculator addition with decimal values 1.99 and 0.959, expecting result 2.949 with integers-only mode disabled

Starting URL: https://testsheepnz.github.io/BasicCalculator.html#main-body

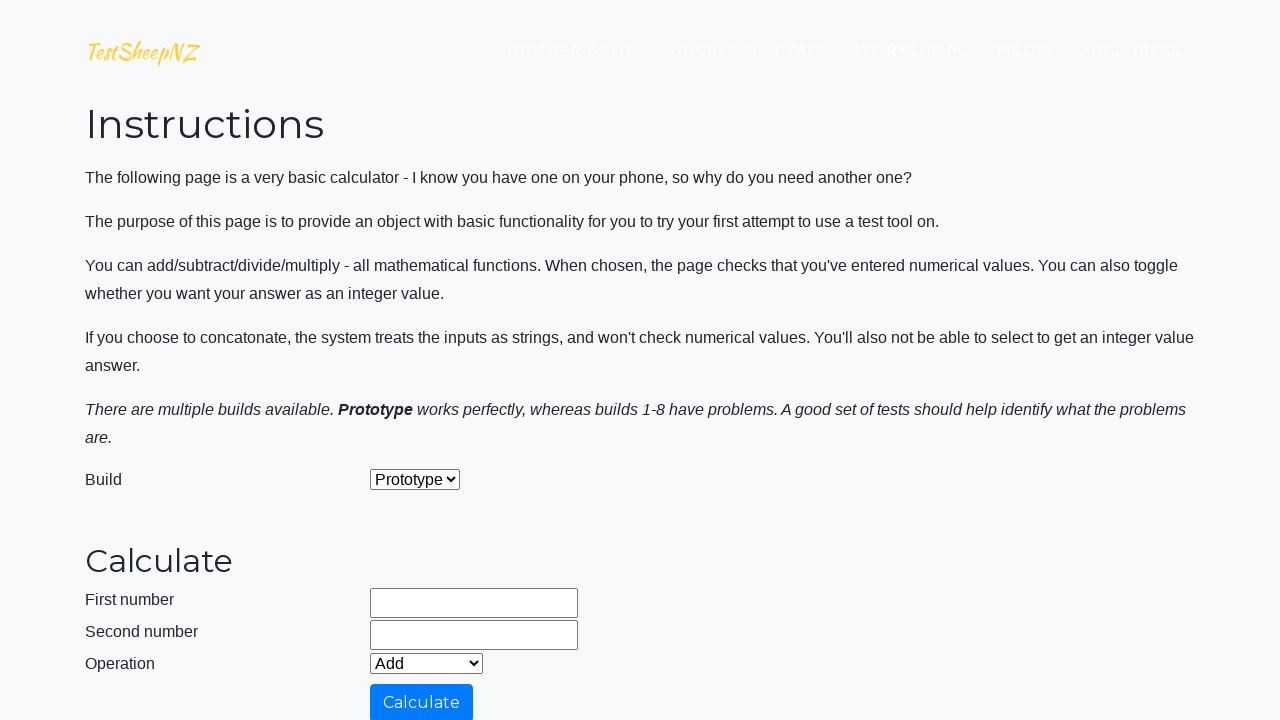

Filled first number input with 1.99 on input[name='number1']
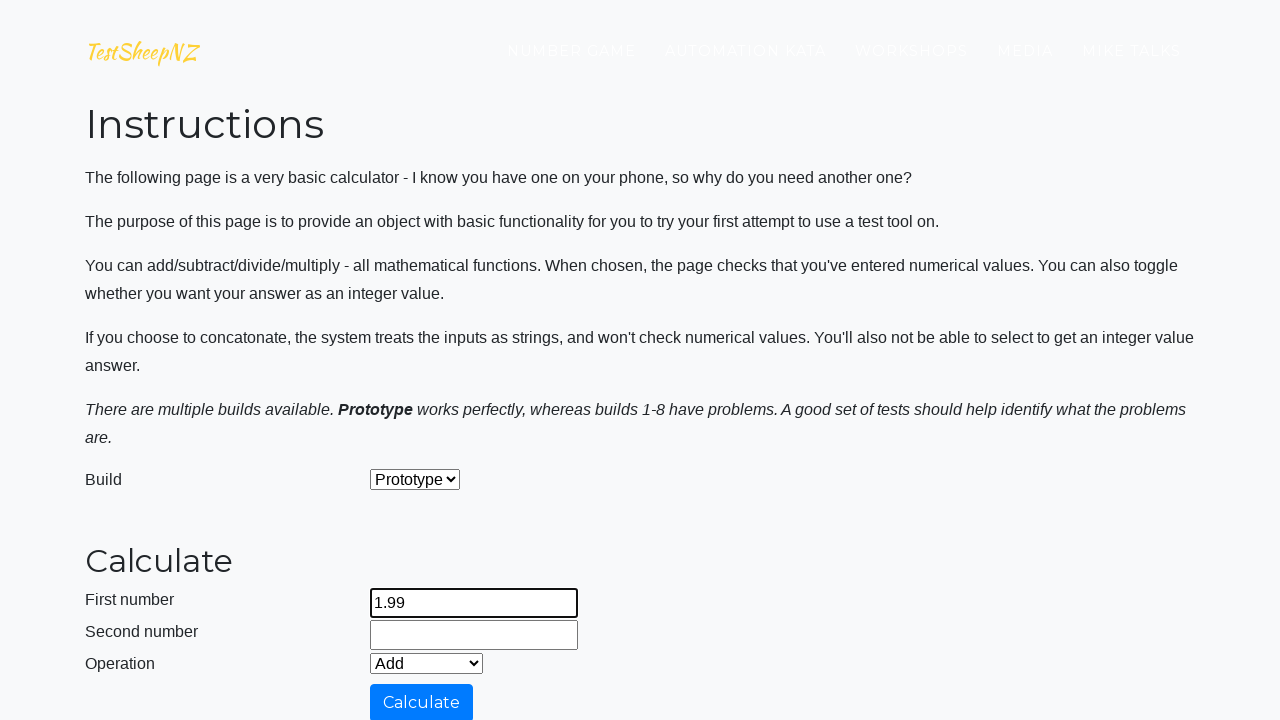

Filled second number input with 0.959 on input[name='number2']
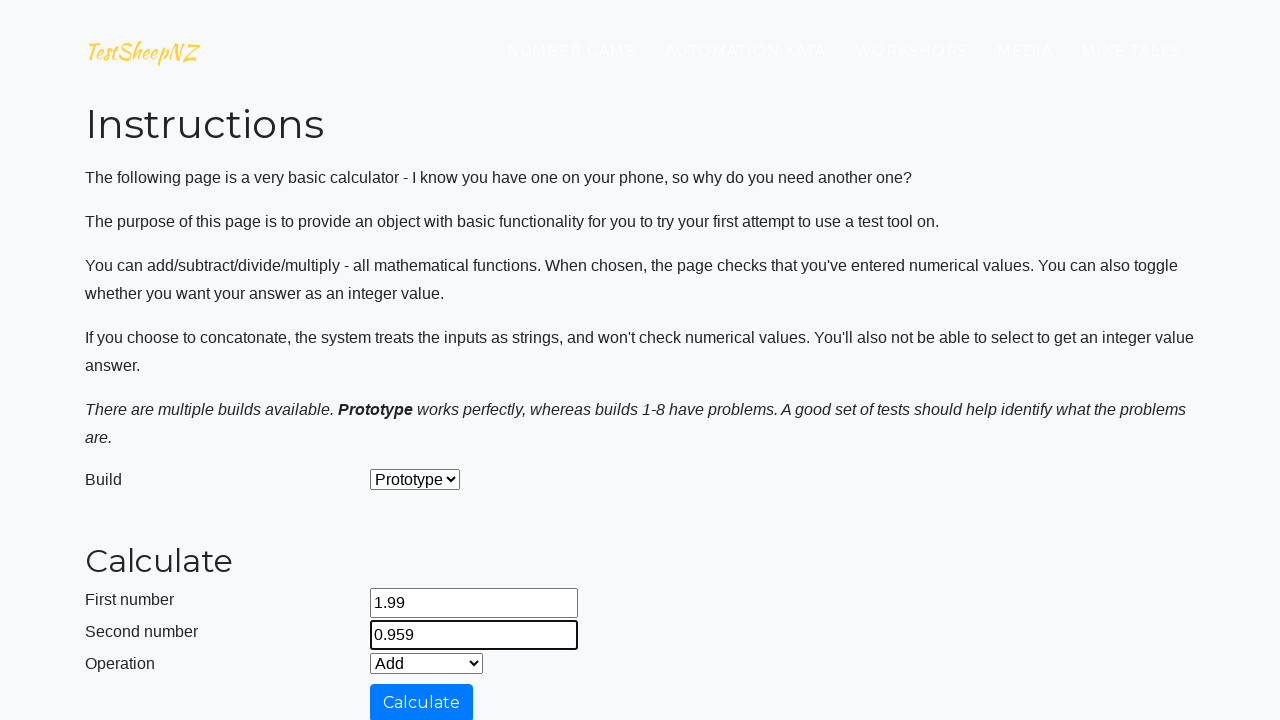

Verified integers-only mode checkbox is already unchecked
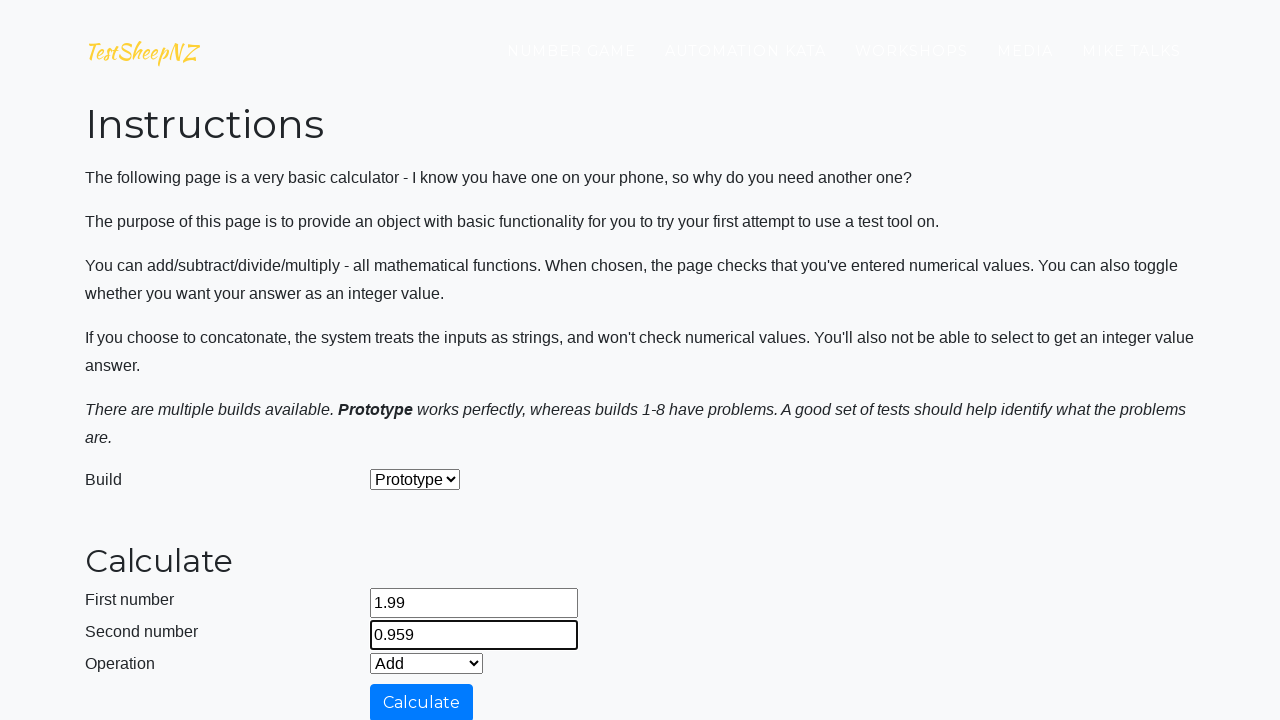

Clicked calculate button at (422, 701) on #calculateButton
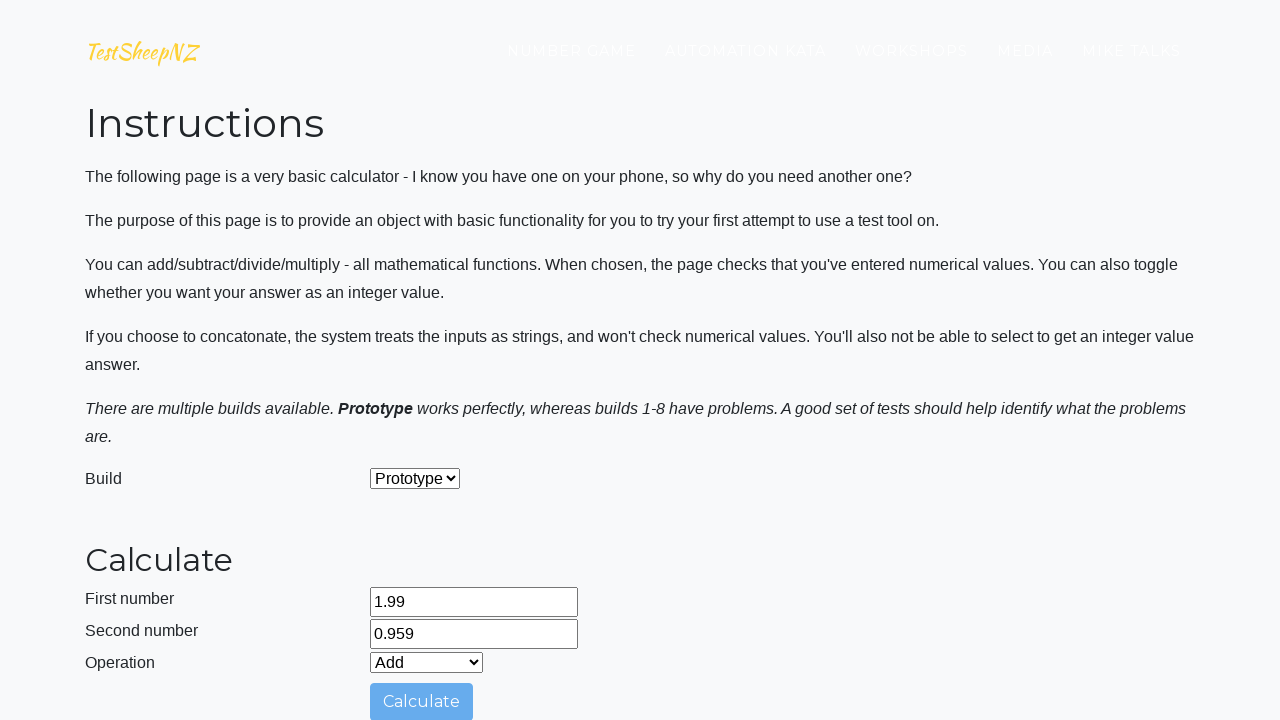

Verified result equals 2.949
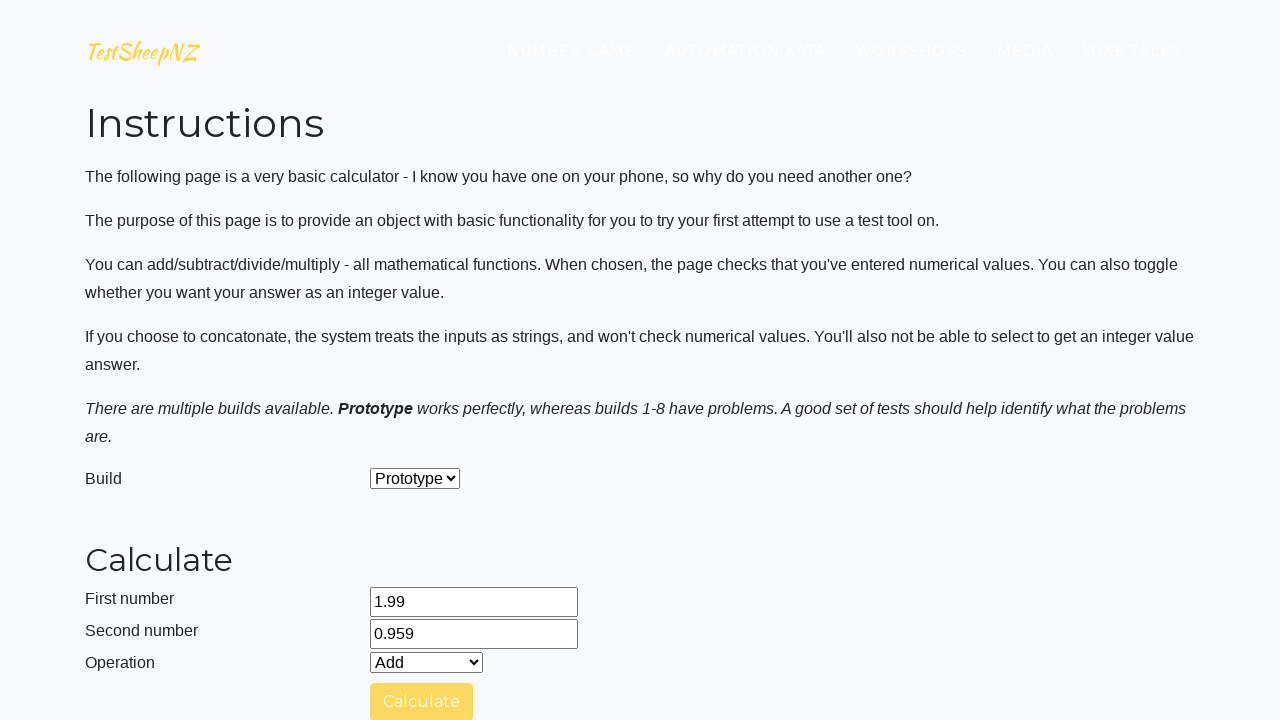

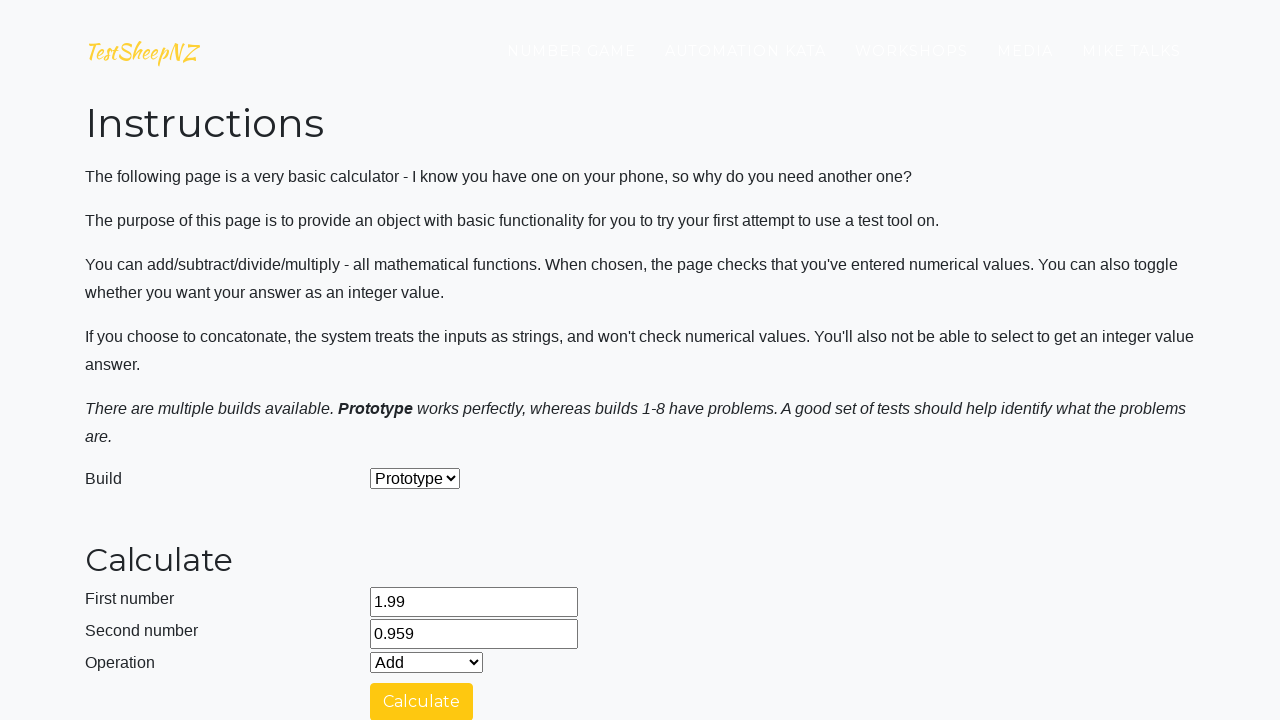